Tests filtering to show only active (incomplete) todo items

Starting URL: https://demo.playwright.dev/todomvc

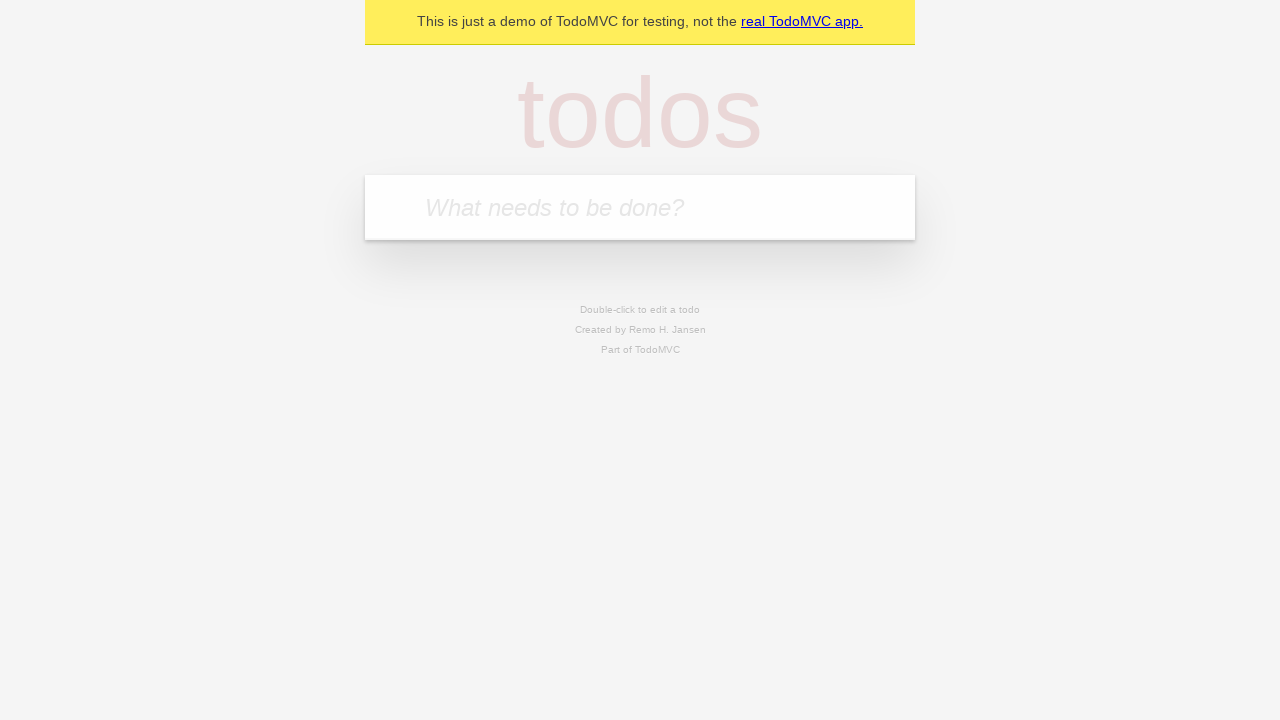

Filled todo input with 'buy some cheese' on internal:attr=[placeholder="What needs to be done?"i]
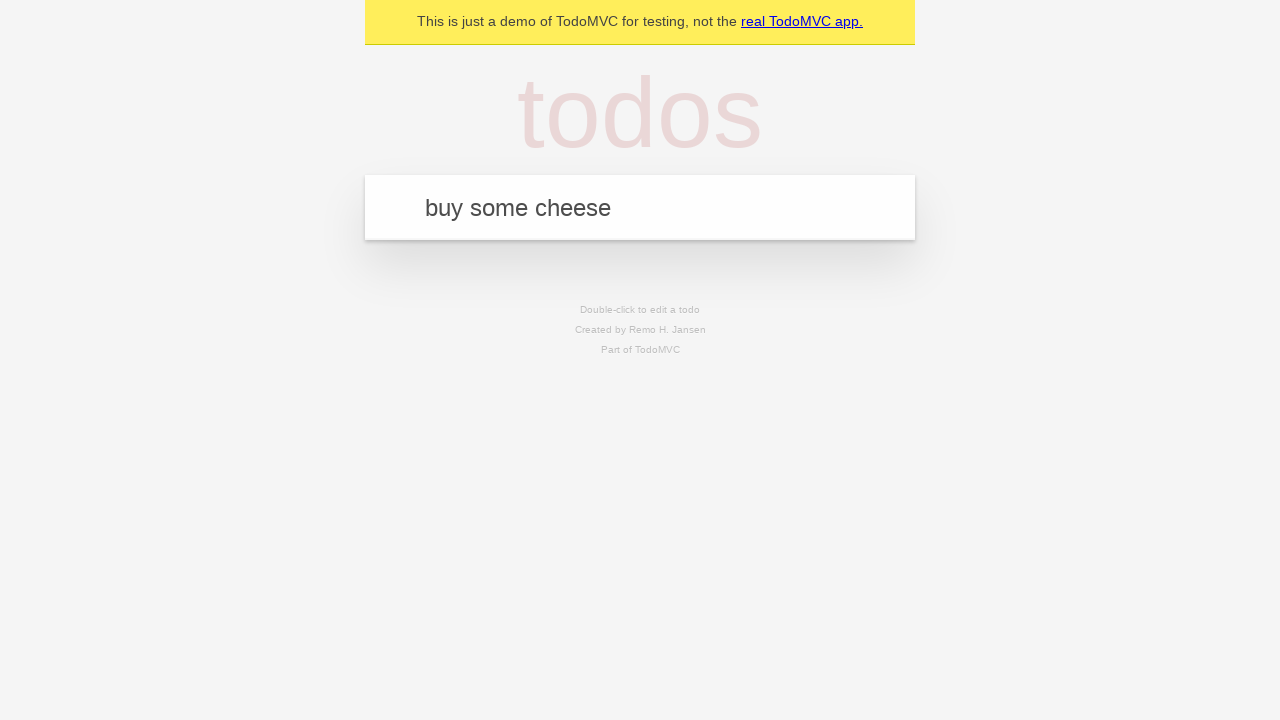

Pressed Enter to add first todo item on internal:attr=[placeholder="What needs to be done?"i]
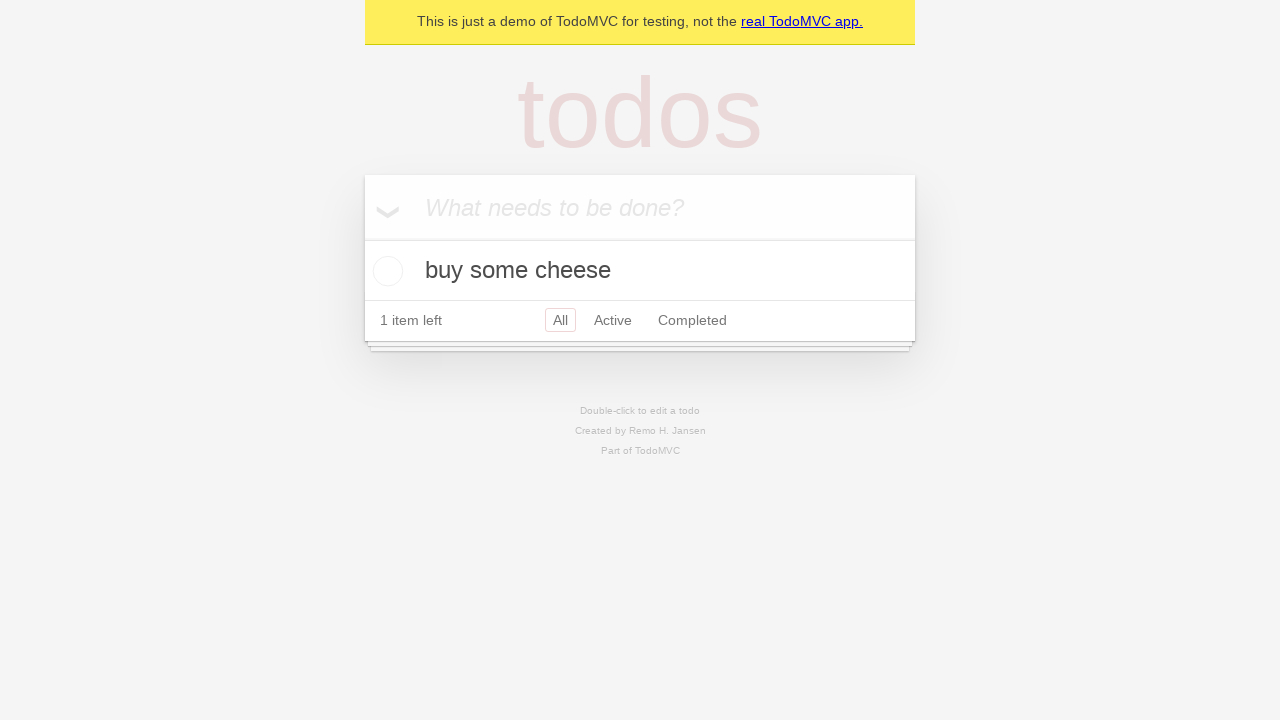

Filled todo input with 'feed the cat' on internal:attr=[placeholder="What needs to be done?"i]
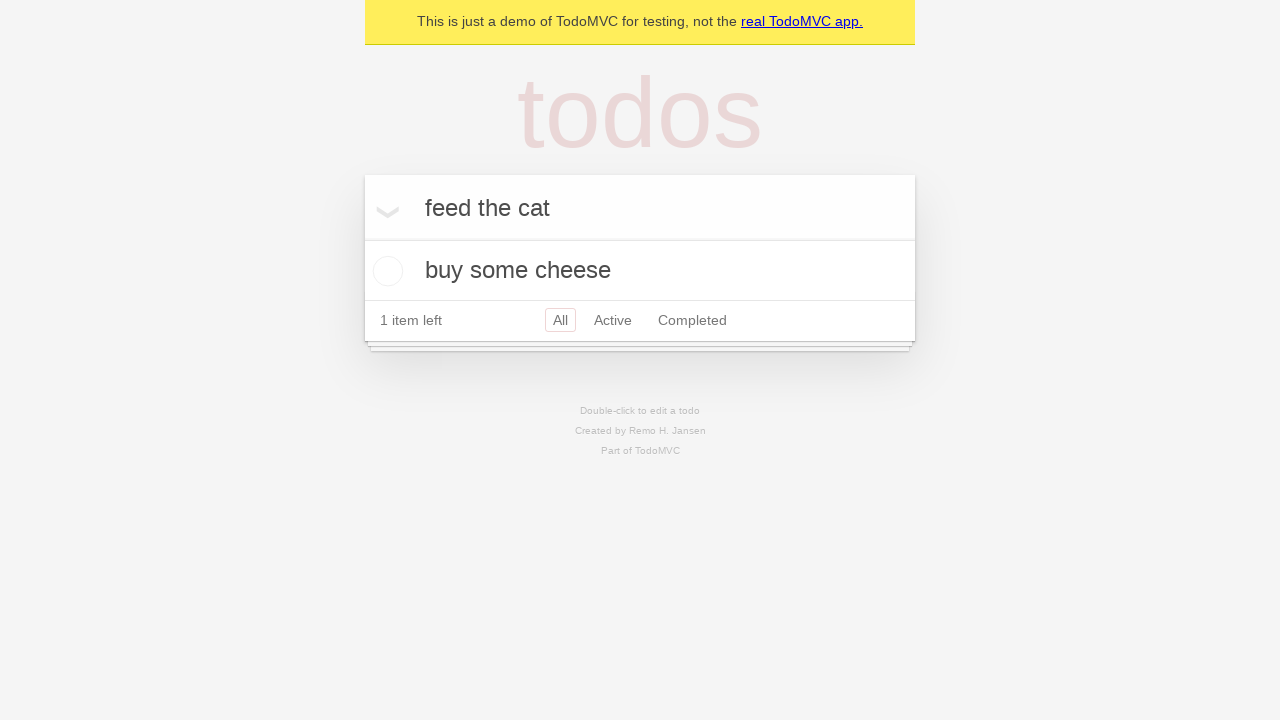

Pressed Enter to add second todo item on internal:attr=[placeholder="What needs to be done?"i]
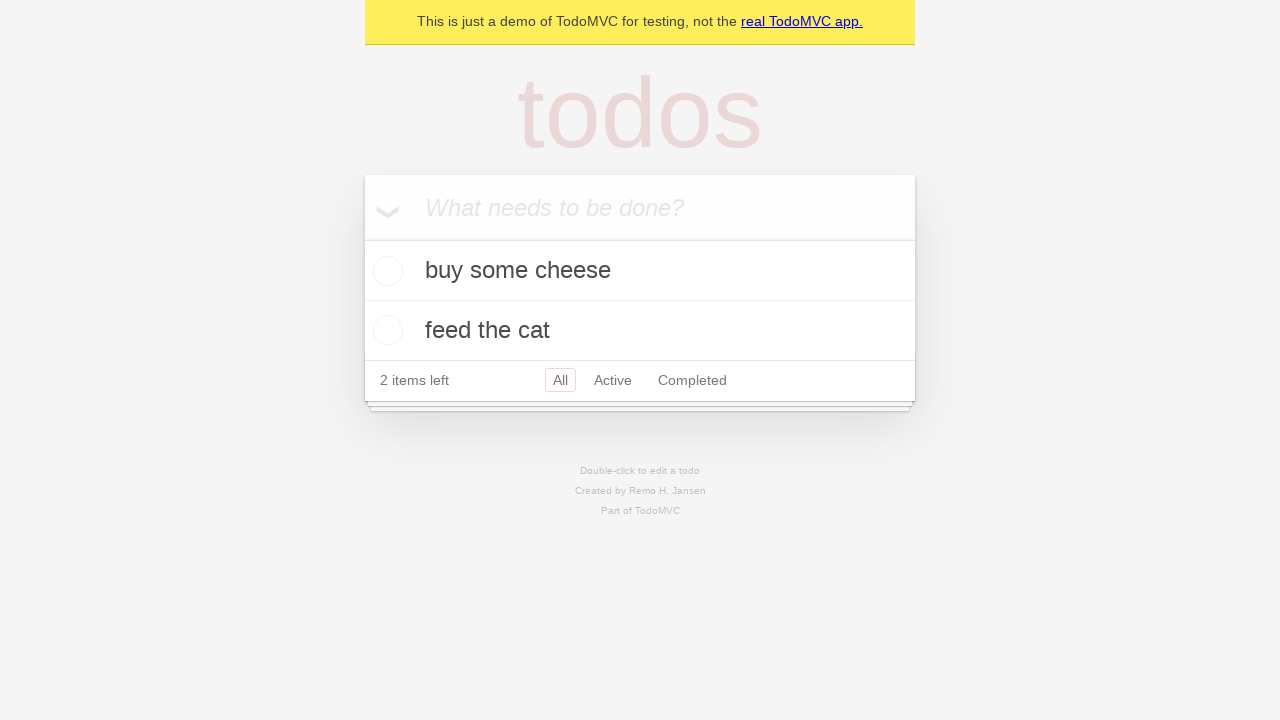

Filled todo input with 'book a doctors appointment' on internal:attr=[placeholder="What needs to be done?"i]
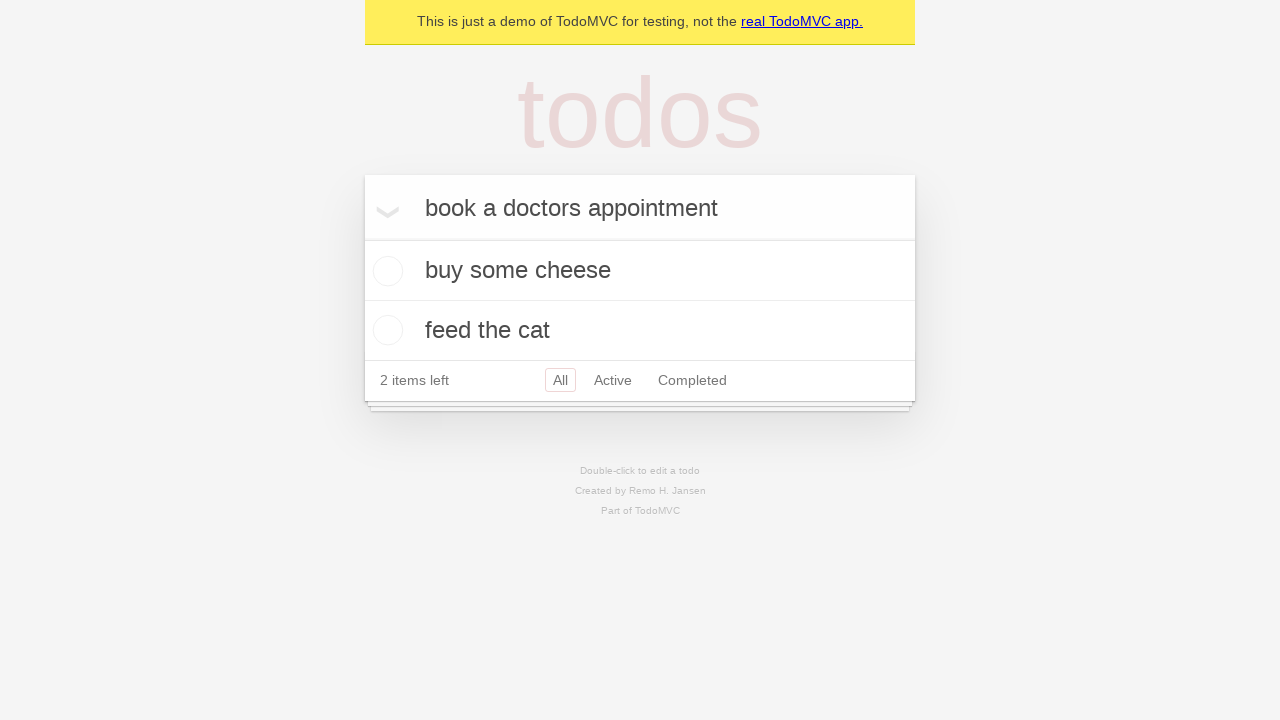

Pressed Enter to add third todo item on internal:attr=[placeholder="What needs to be done?"i]
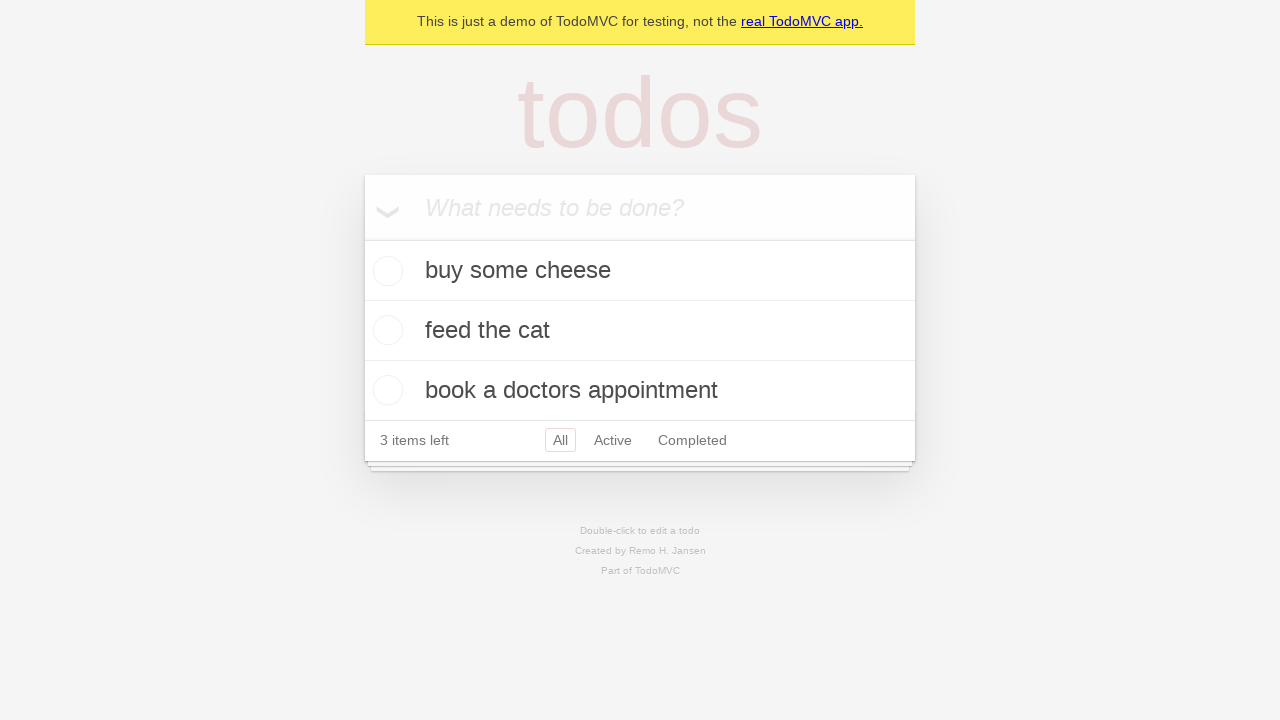

Checked the second todo item (marked as complete) at (385, 330) on internal:testid=[data-testid="todo-item"s] >> nth=1 >> internal:role=checkbox
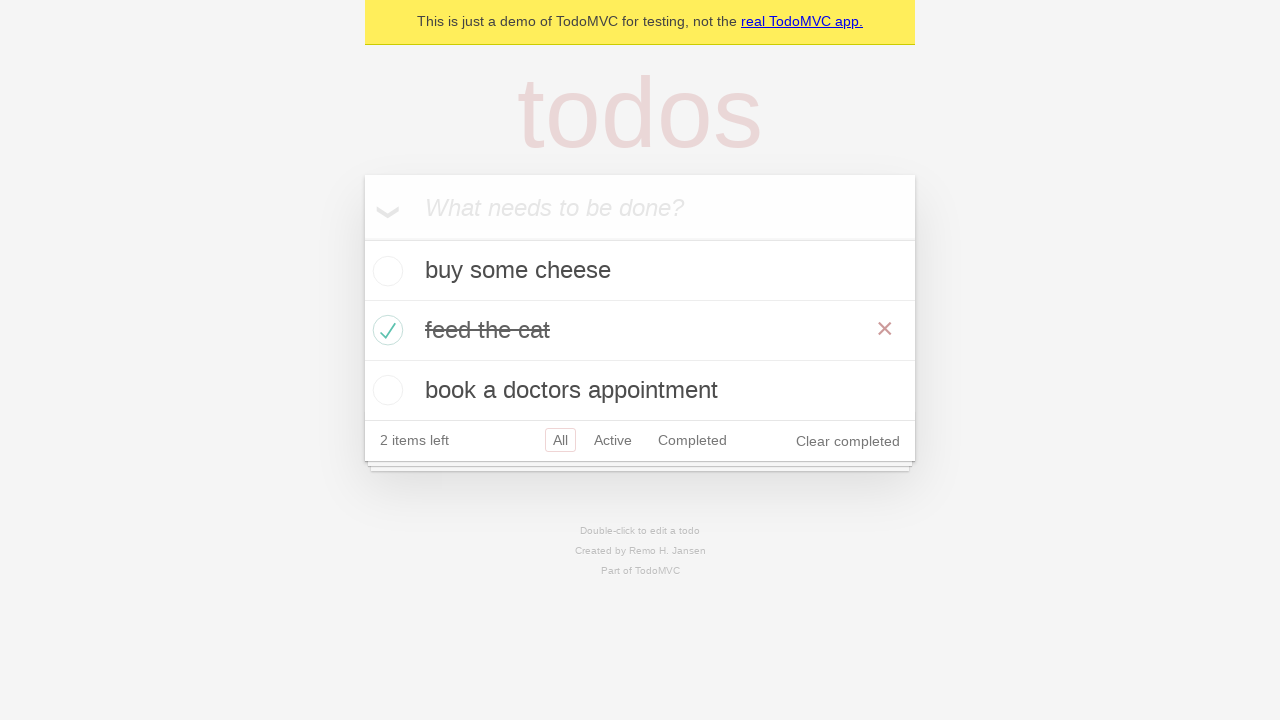

Clicked Active filter to display only incomplete todo items at (613, 440) on internal:role=link[name="Active"i]
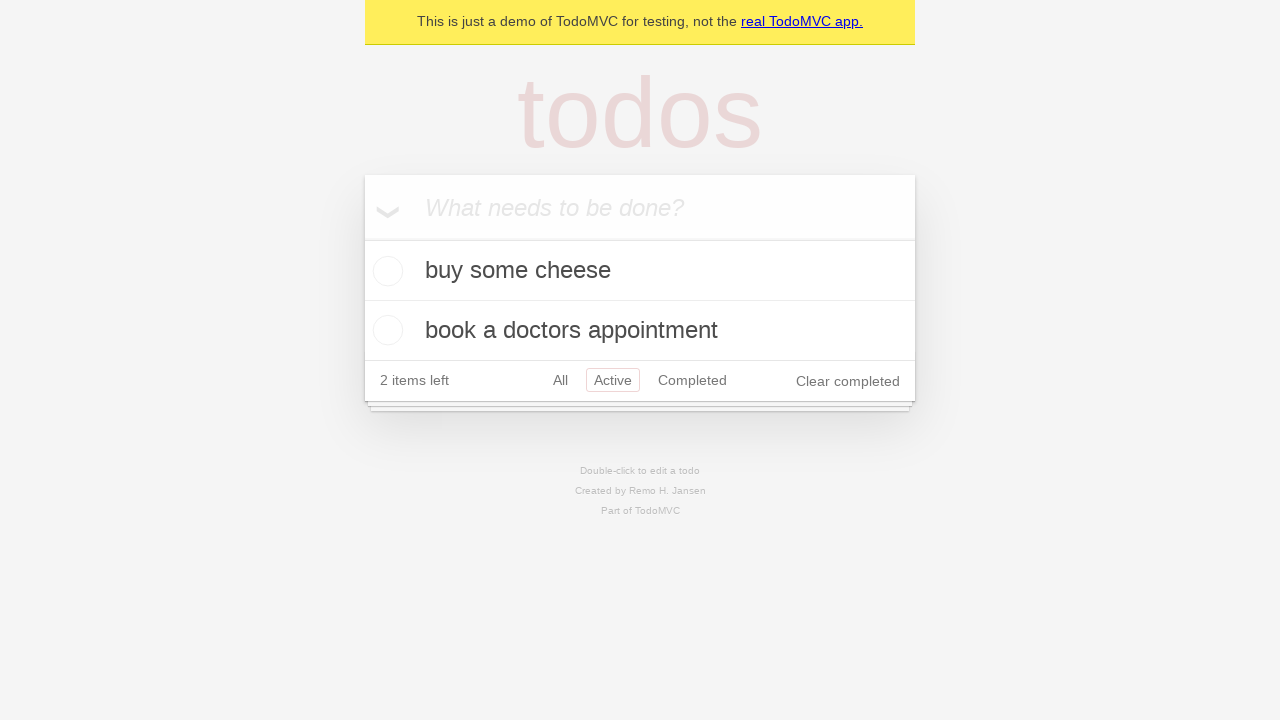

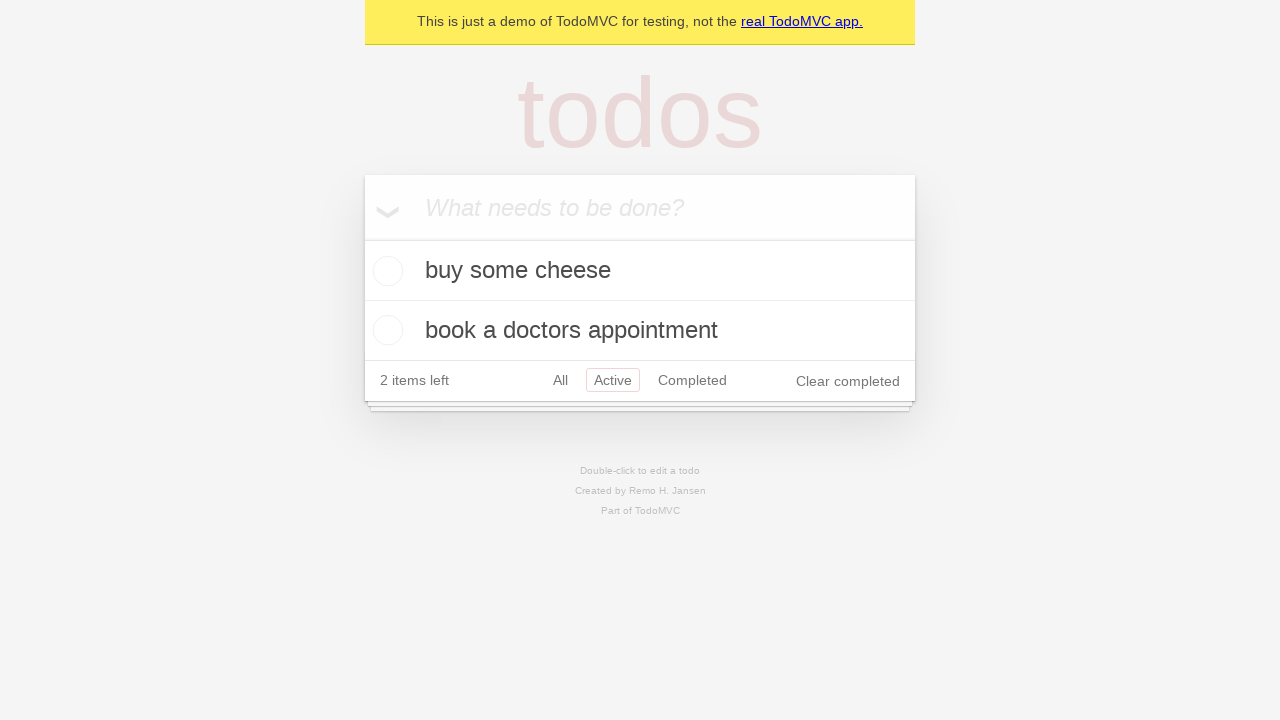